Tests form interaction by reading a custom attribute value from an element, performing a mathematical calculation on it, filling the result into an input field, checking two checkboxes, and submitting the form.

Starting URL: http://suninjuly.github.io/get_attribute.html

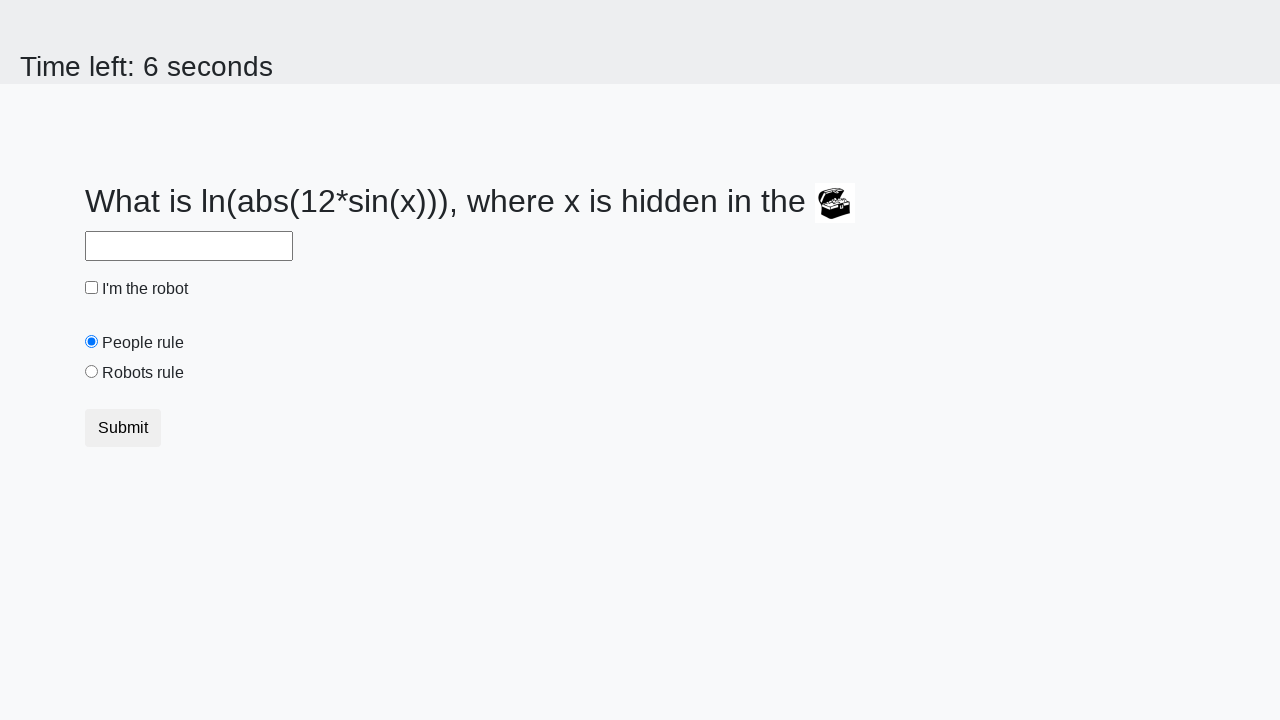

Located treasure element with ID 'treasure'
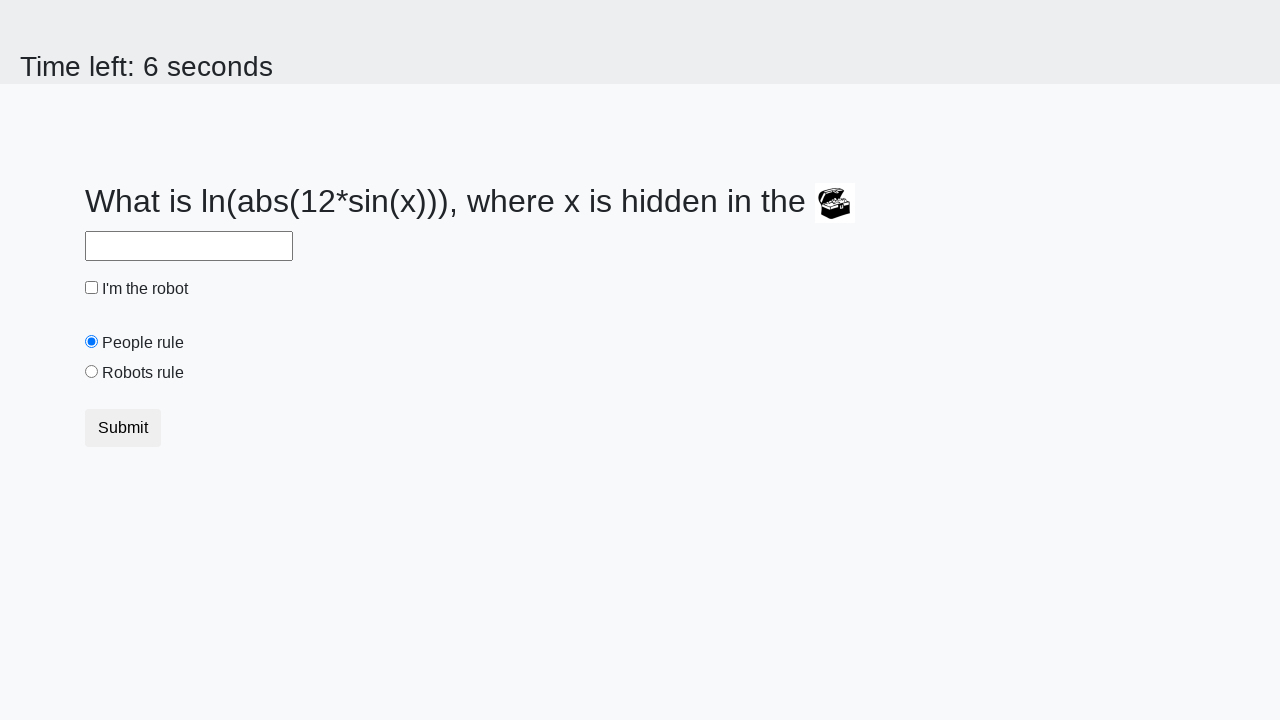

Retrieved 'valuex' attribute from treasure element: 392
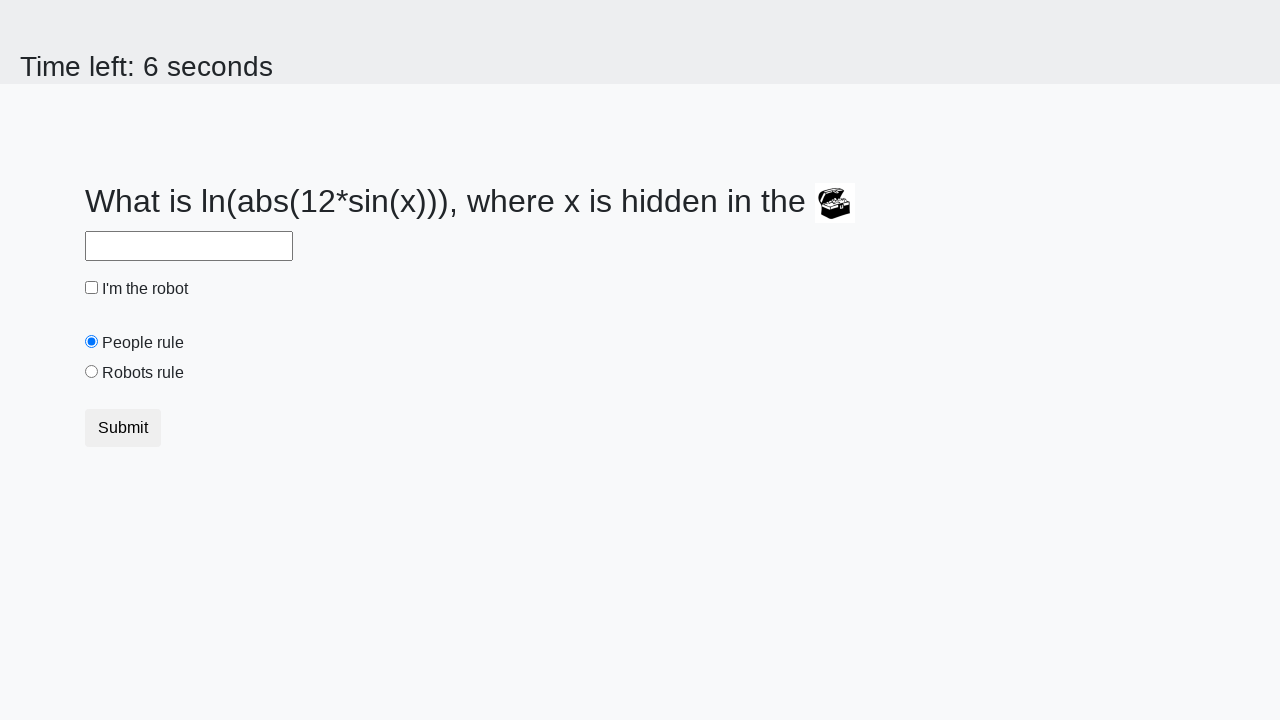

Calculated answer using formula: 2.044096801069299
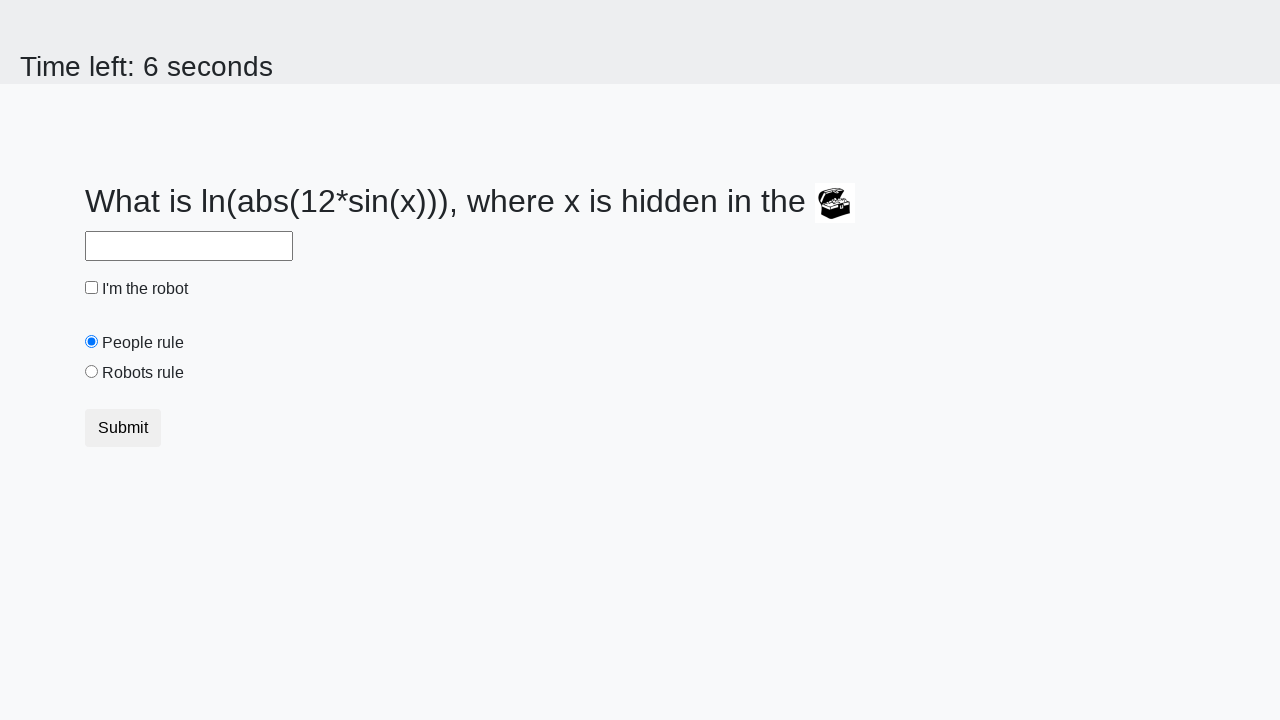

Filled answer field with calculated value: 2.044096801069299 on #answer
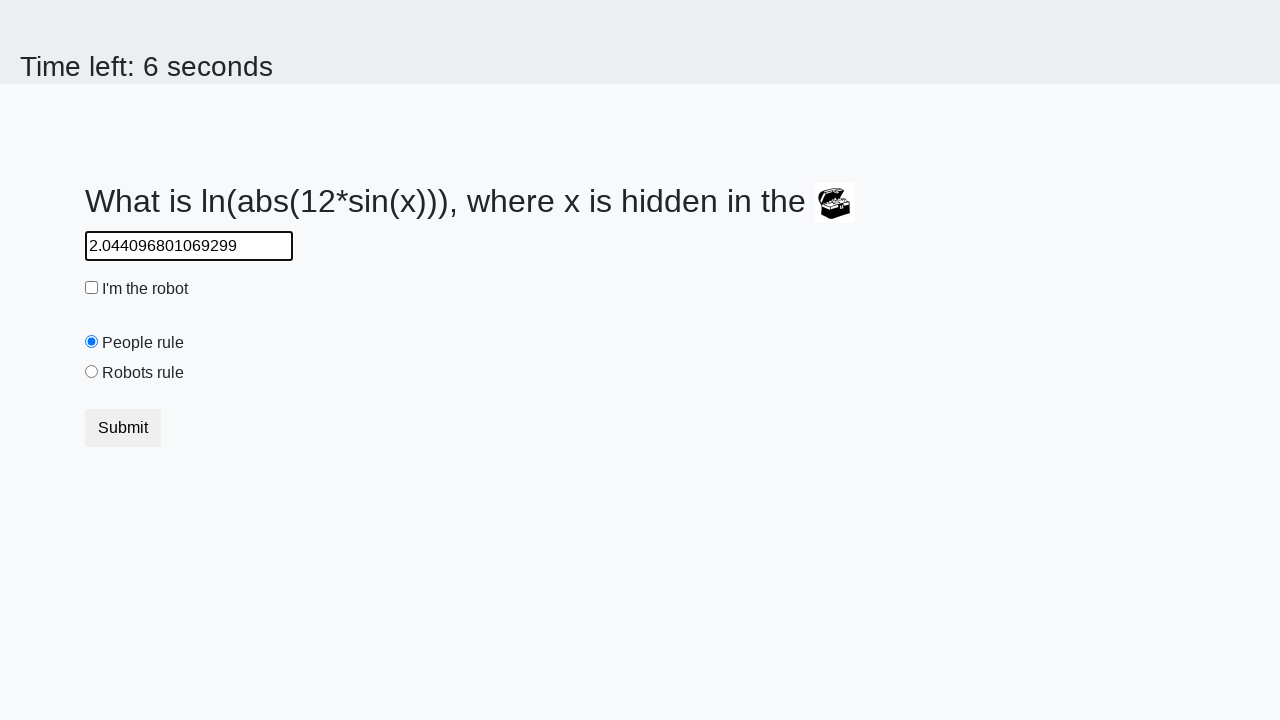

Clicked robot checkbox at (92, 288) on #robotCheckbox
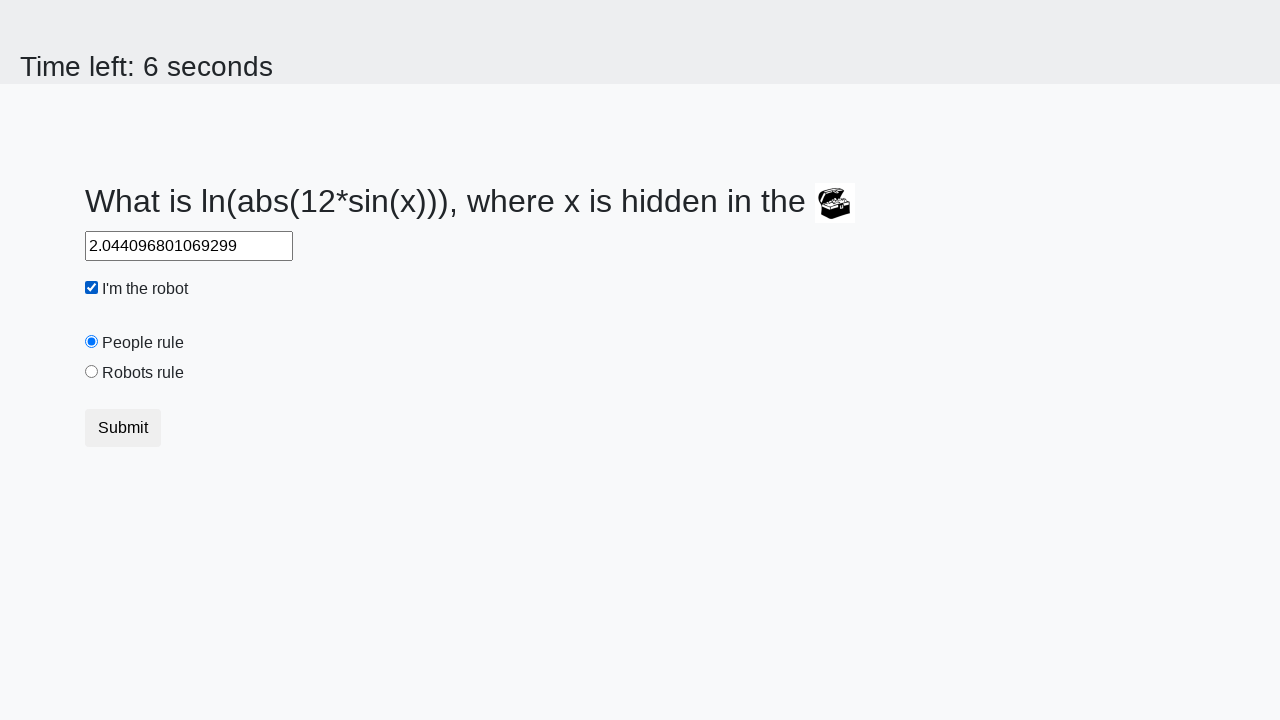

Clicked 'robots rule' checkbox at (92, 372) on #robotsRule
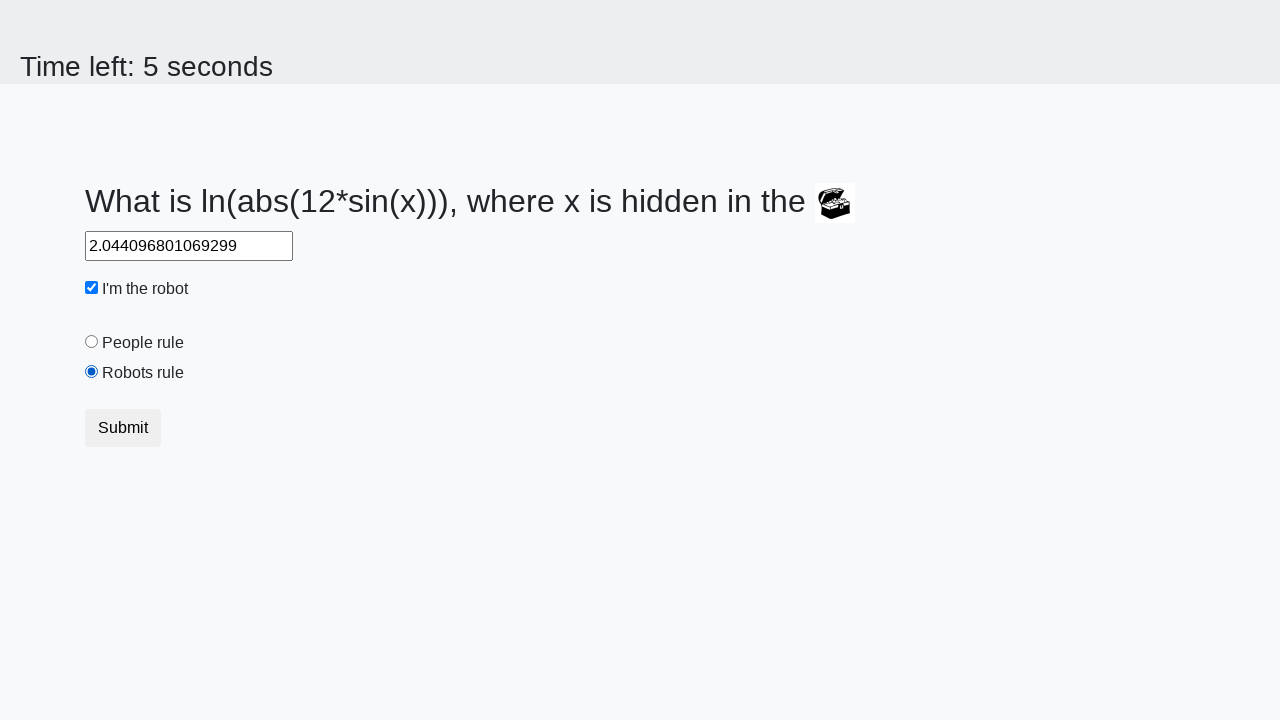

Clicked submit button to submit form at (123, 428) on button.btn.btn-default
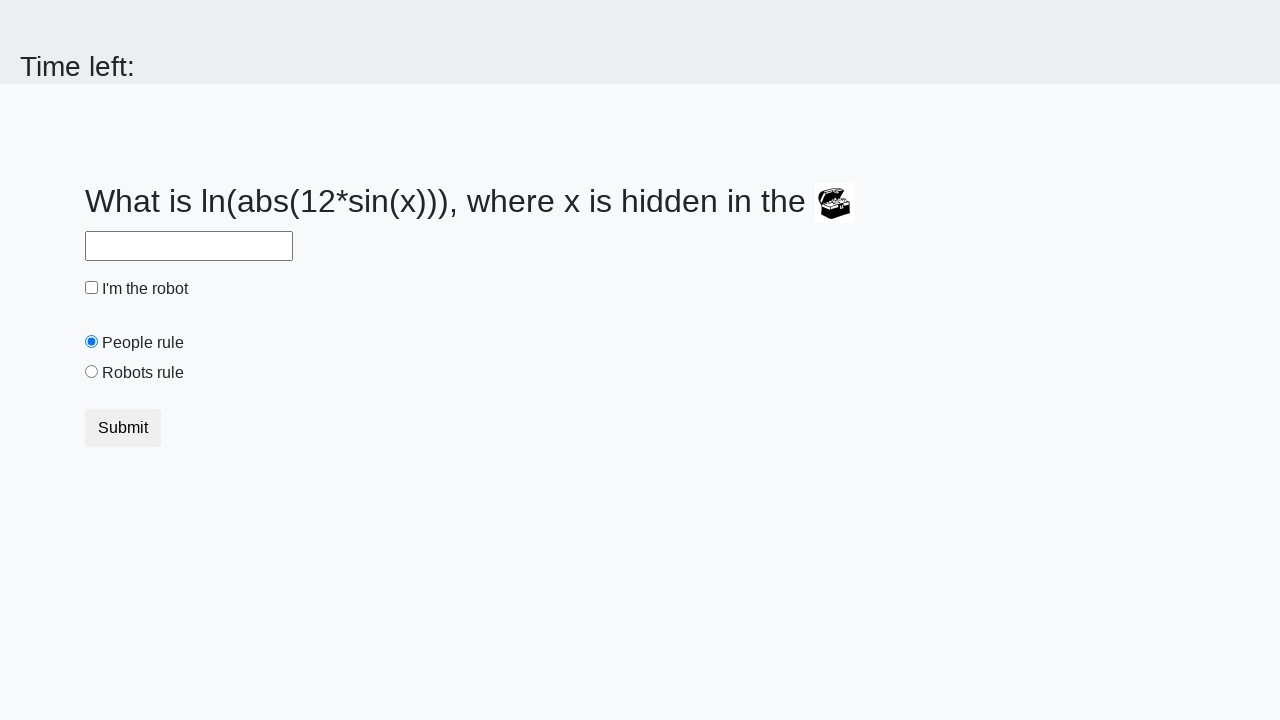

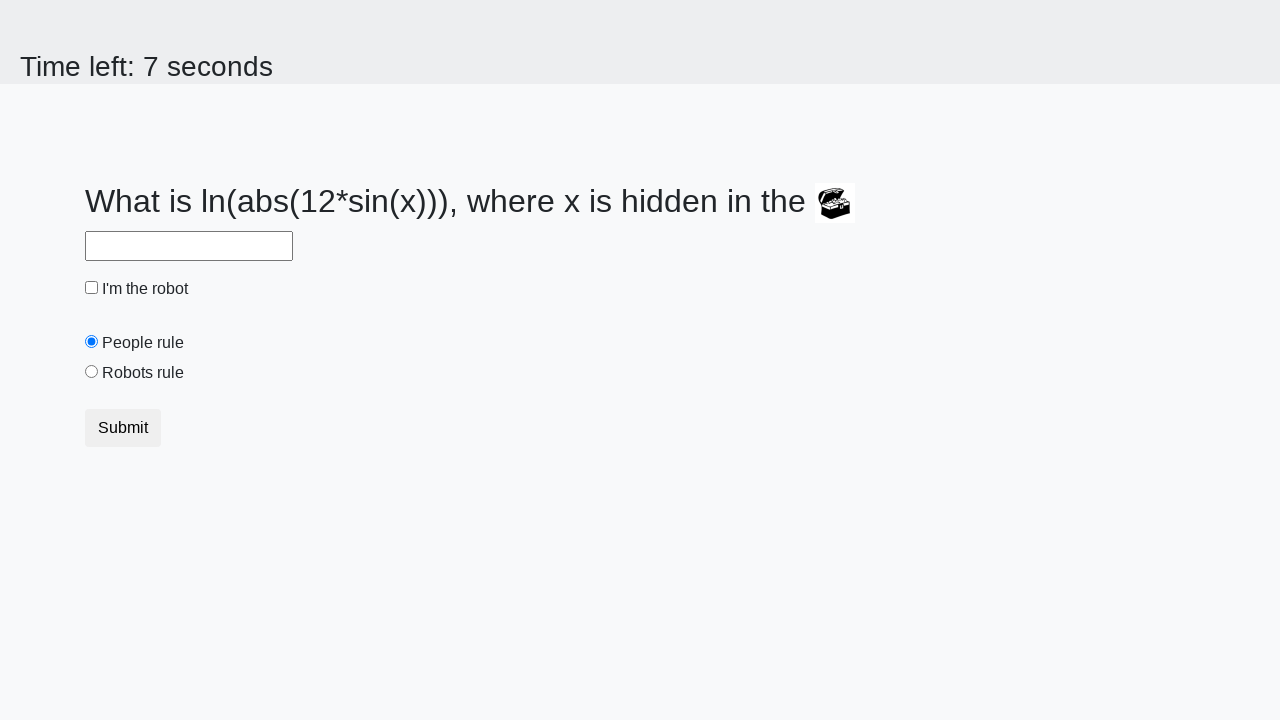